Tests vertical scrolling functionality by scrolling down the page twice and then scrolling up partially using JavaScript execution

Starting URL: https://www.selenium.dev/

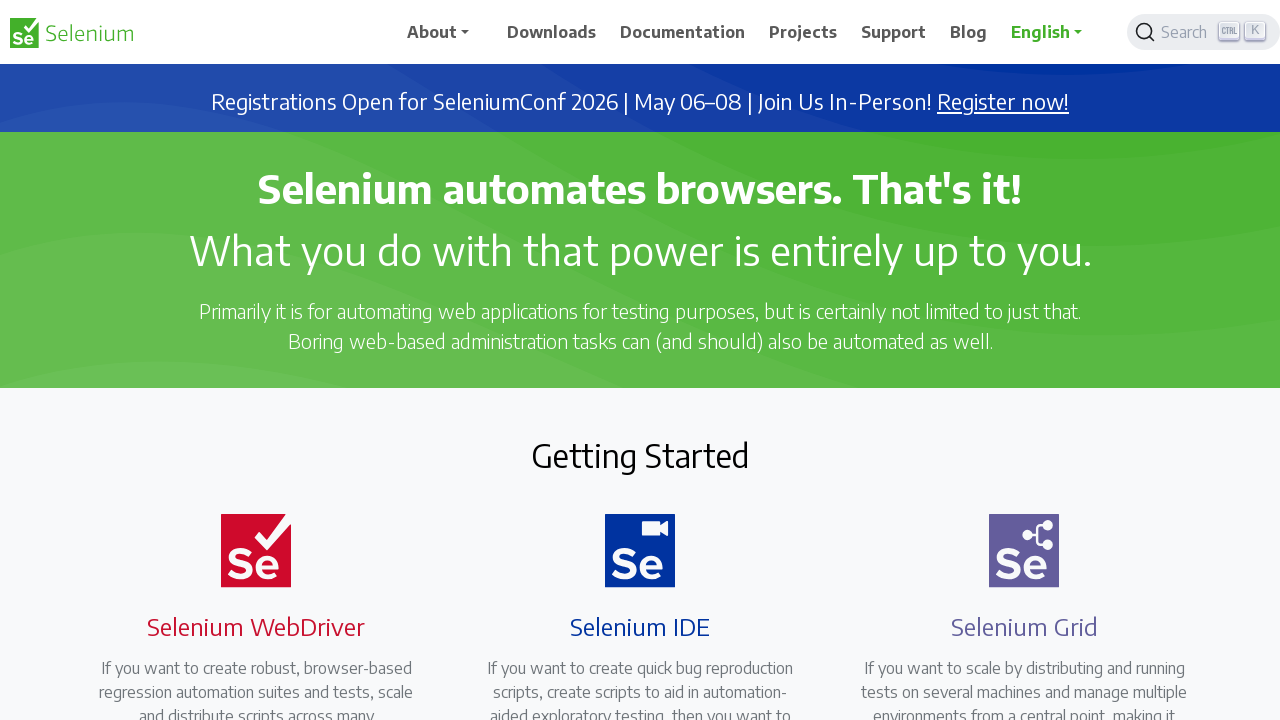

Scrolled down 500 pixels using JavaScript
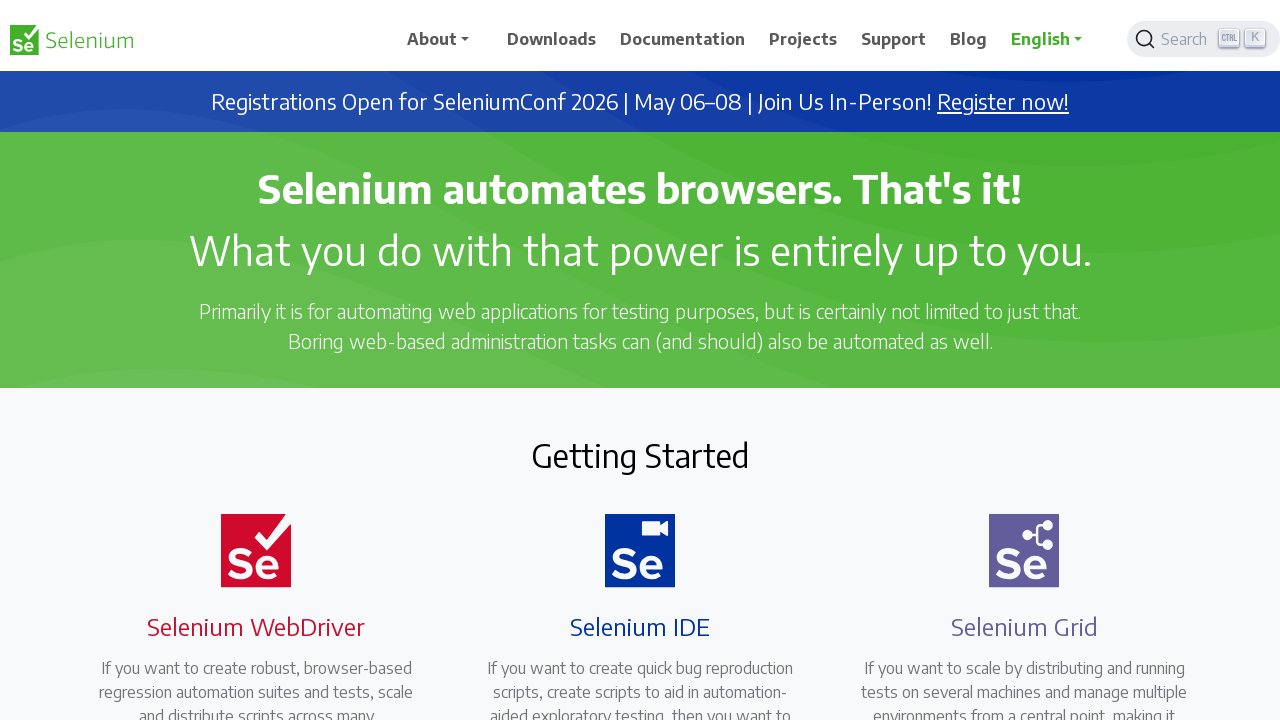

Waited 2 seconds to observe scroll effect
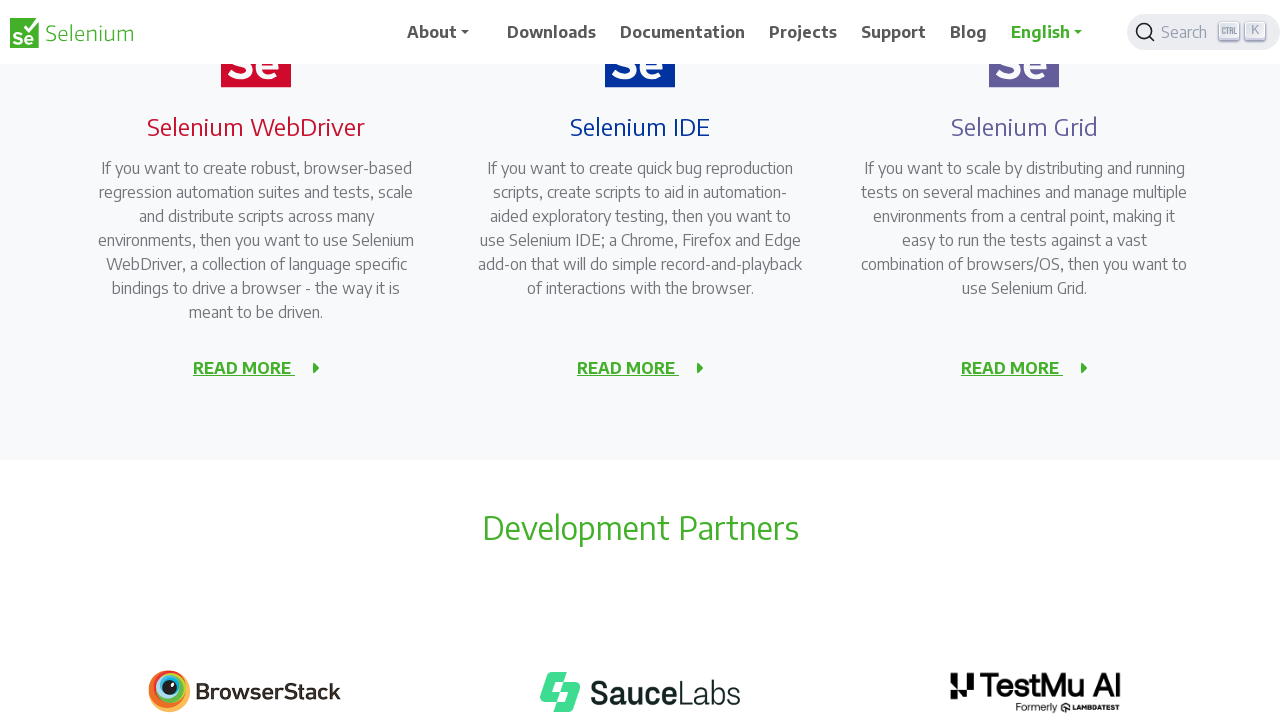

Scrolled down another 500 pixels using JavaScript
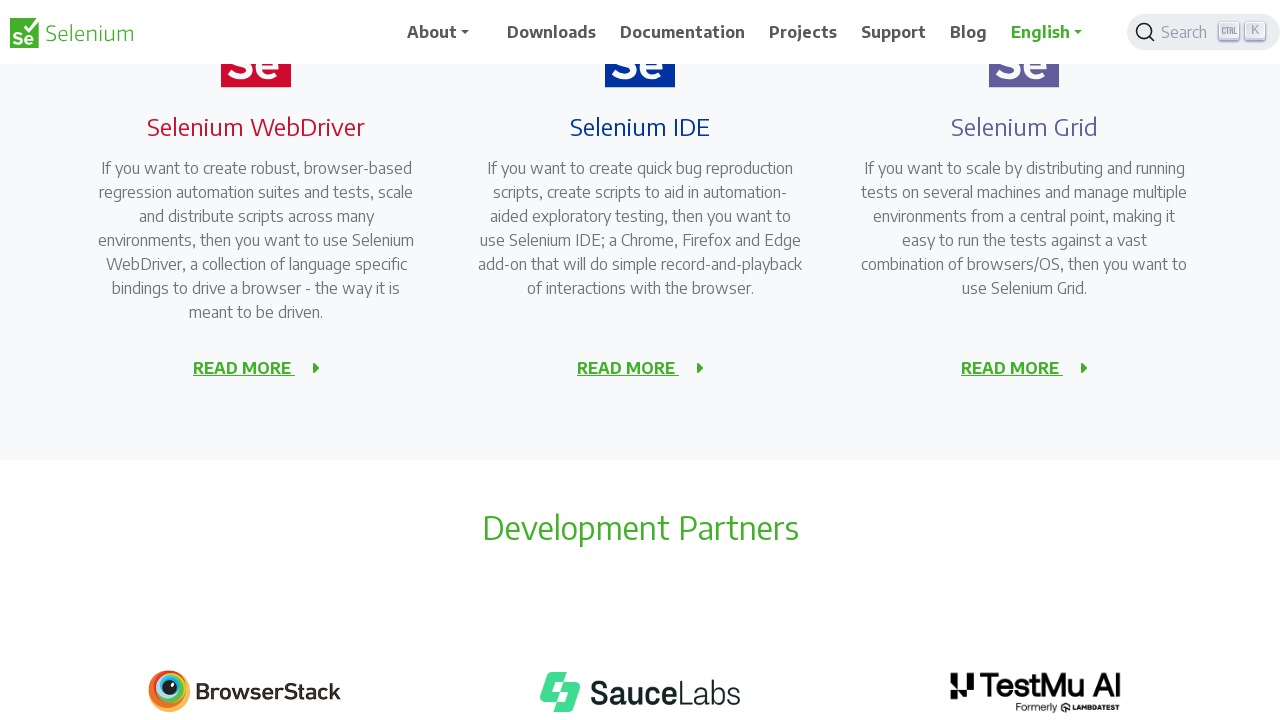

Waited 2 seconds to observe scroll effect
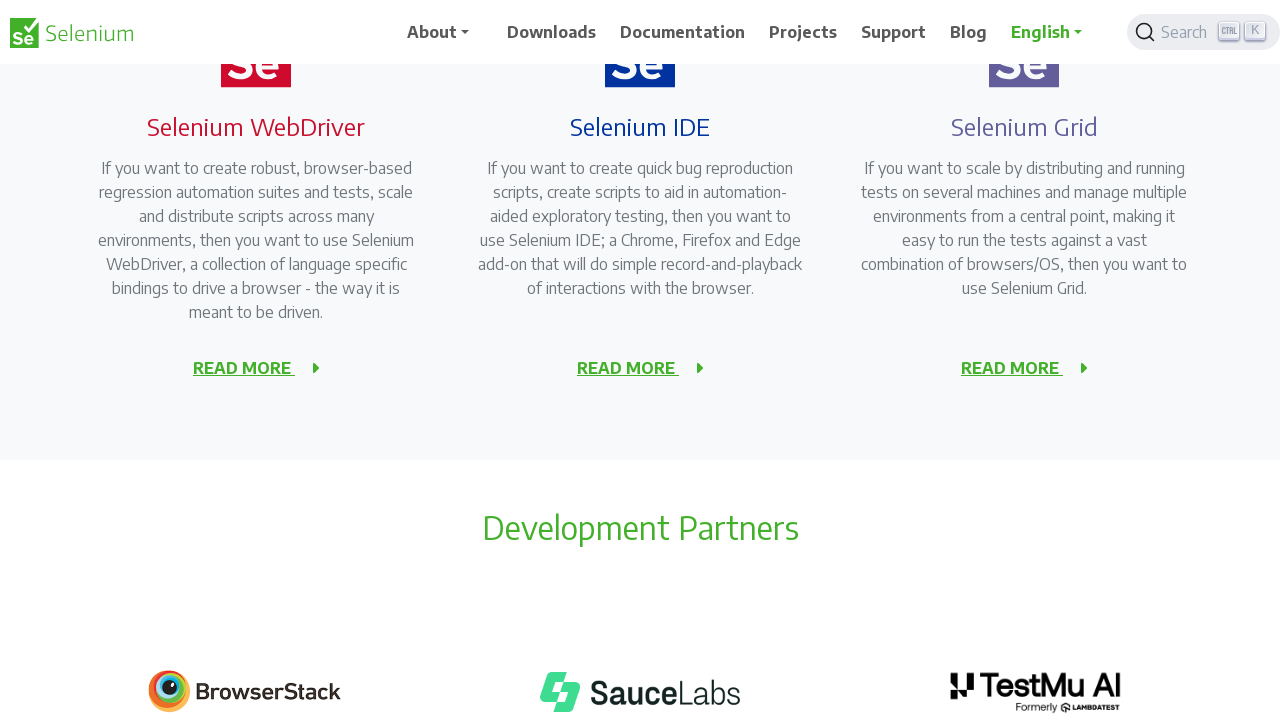

Scrolled up 200 pixels using JavaScript
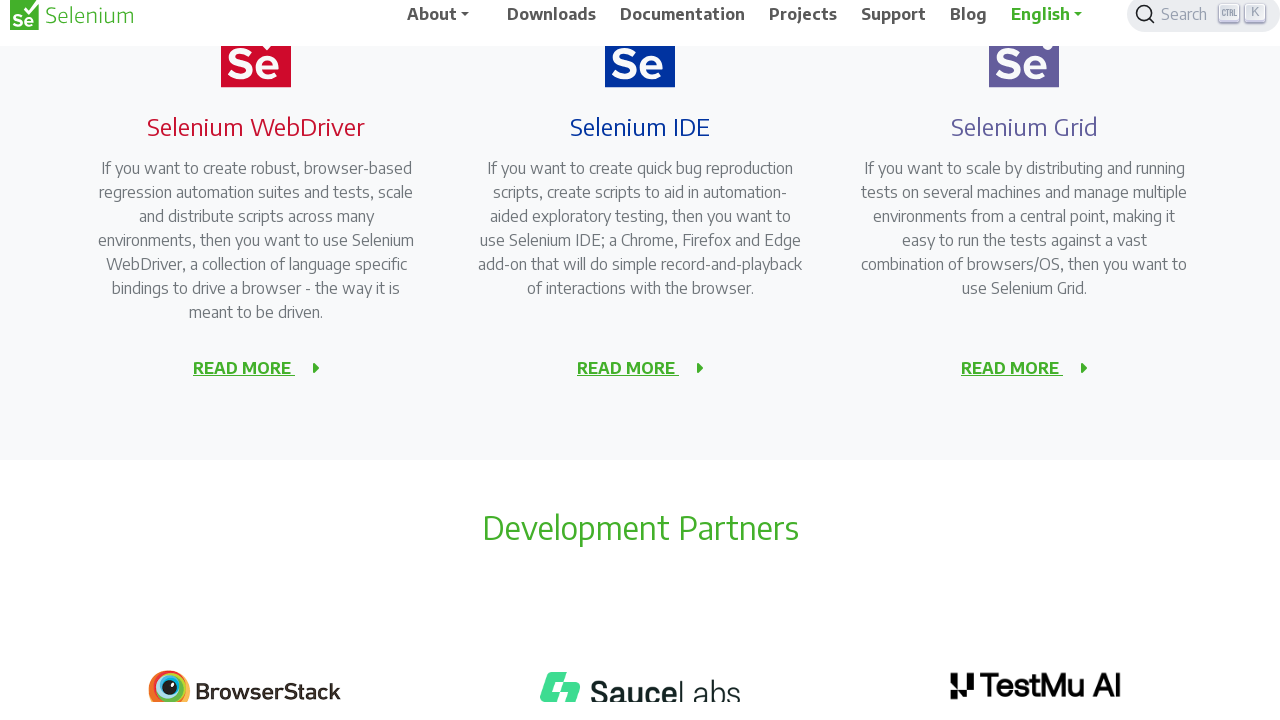

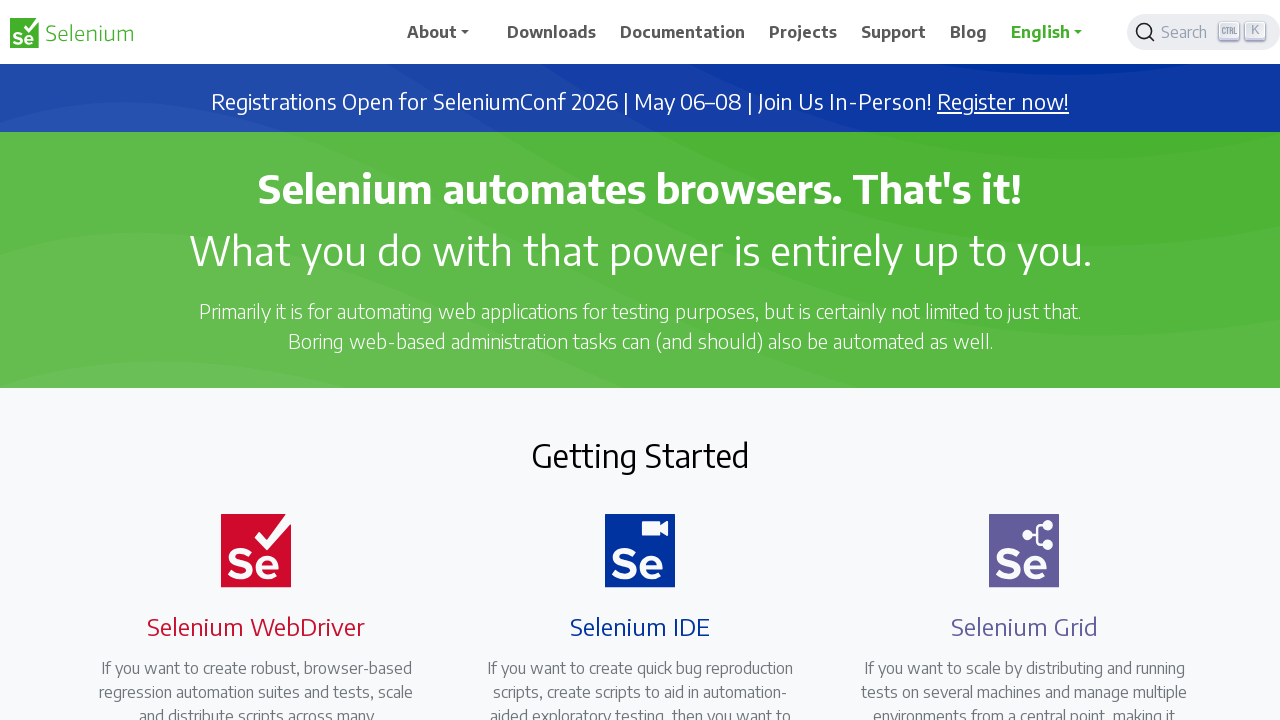